Tests pagination functionality on a book catalog website by navigating through multiple pages using the "next" button and verifying that book listings are displayed on each page.

Starting URL: https://books.toscrape.com/index.html

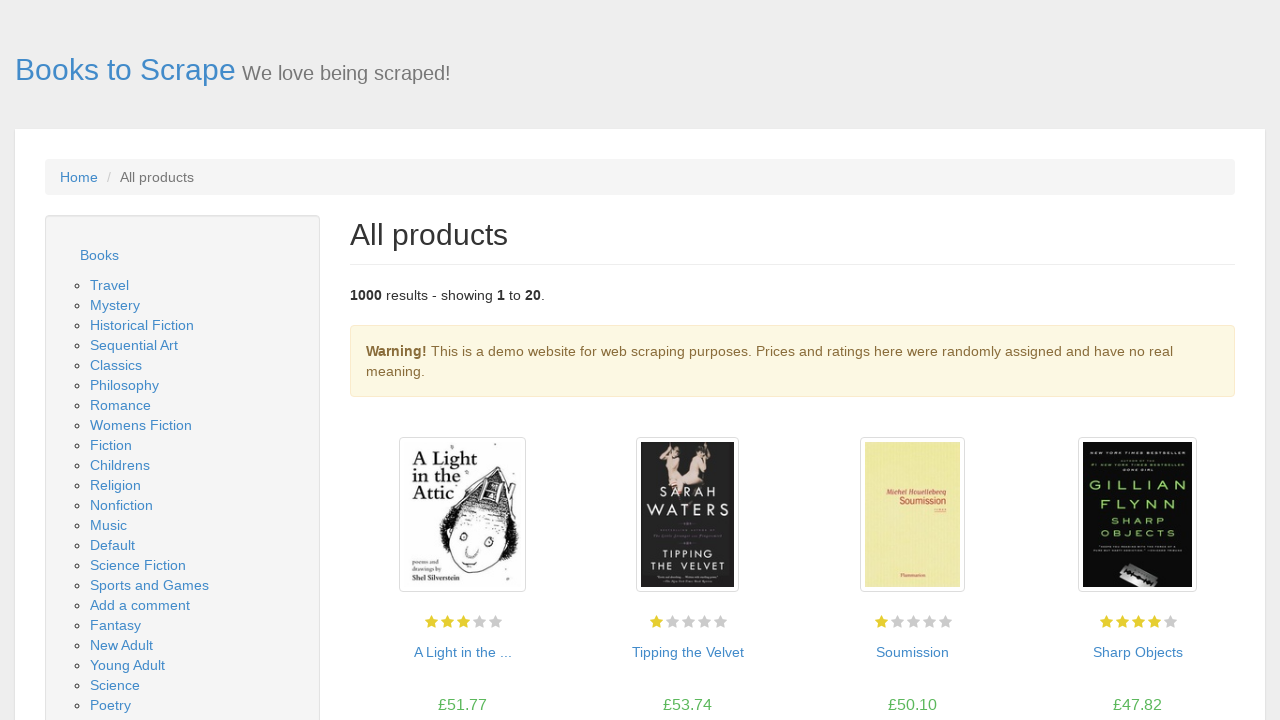

Book listings loaded on main page
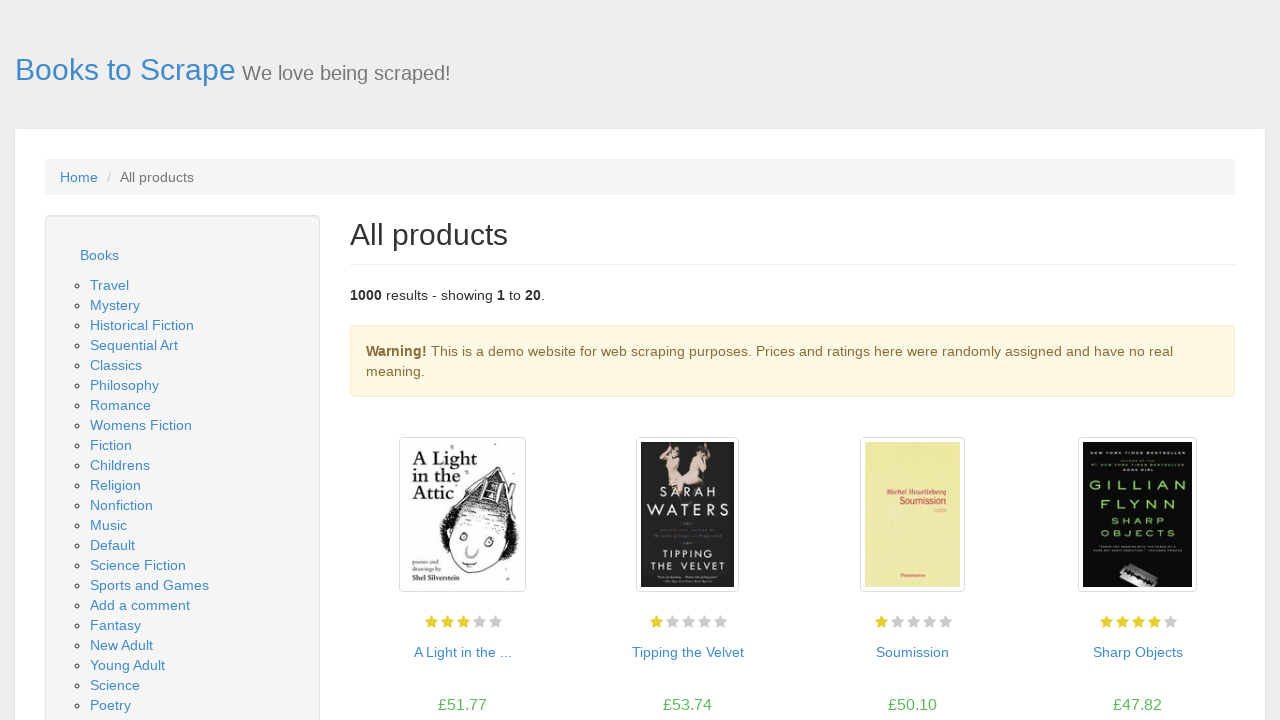

Book titles verified as displayed
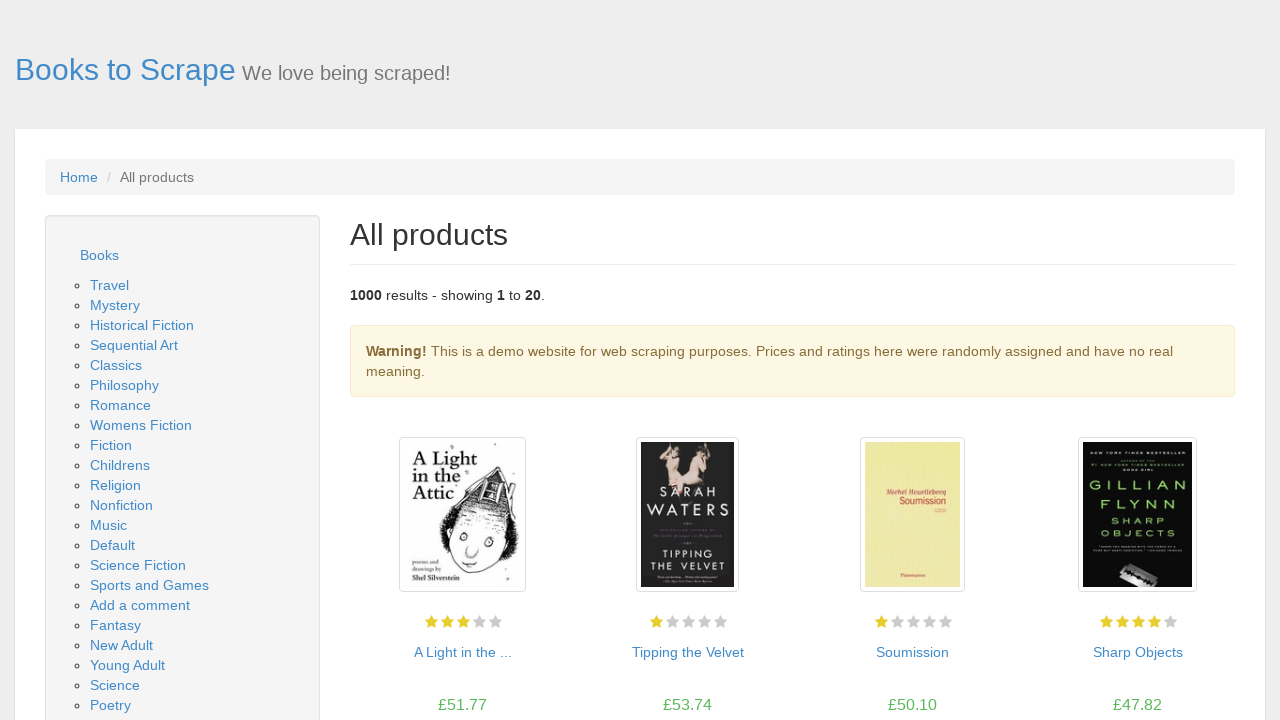

Clicked next button to navigate to page 2 at (1206, 654) on a:has-text('next')
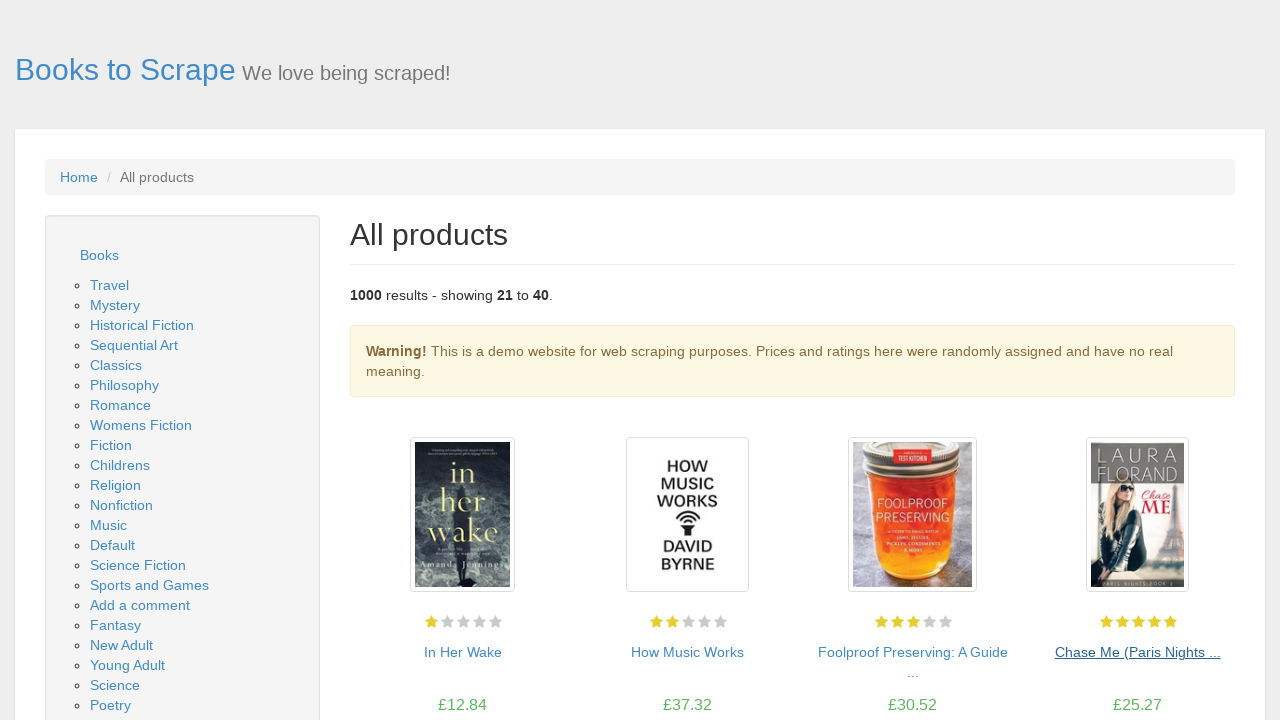

Page 2 book listings loaded
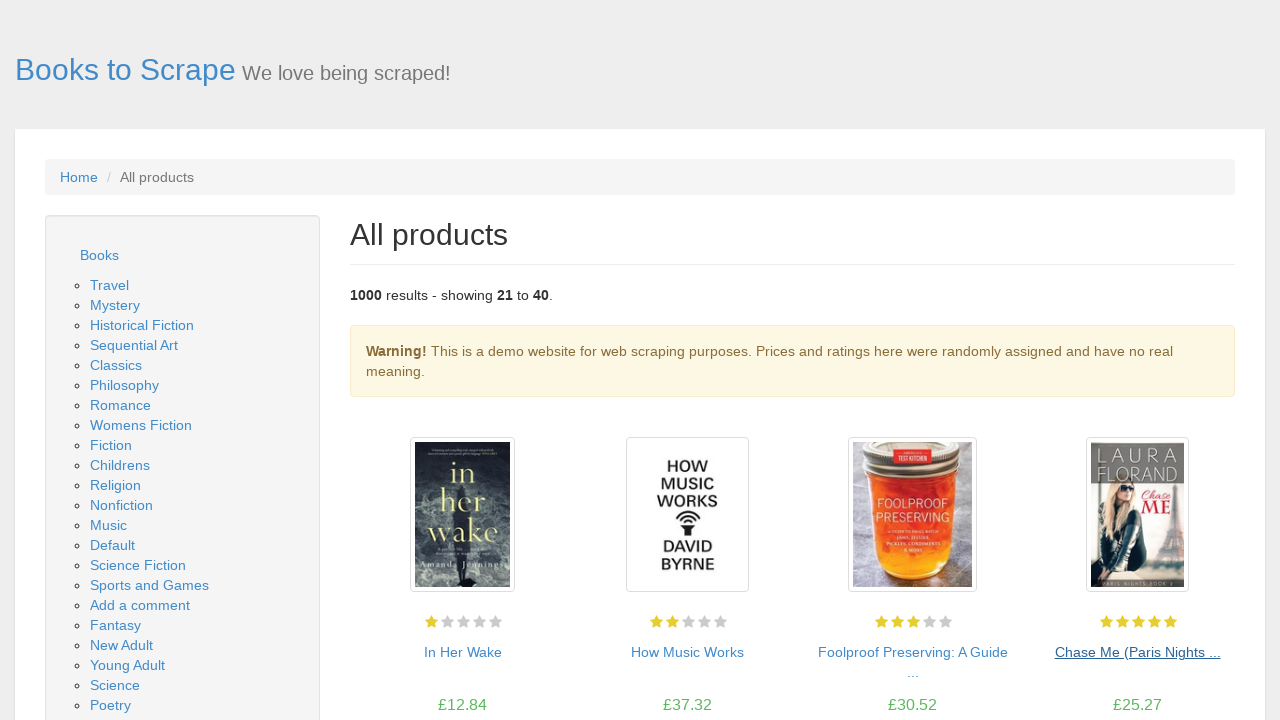

Clicked next button to navigate to page 3 at (1206, 654) on a:has-text('next')
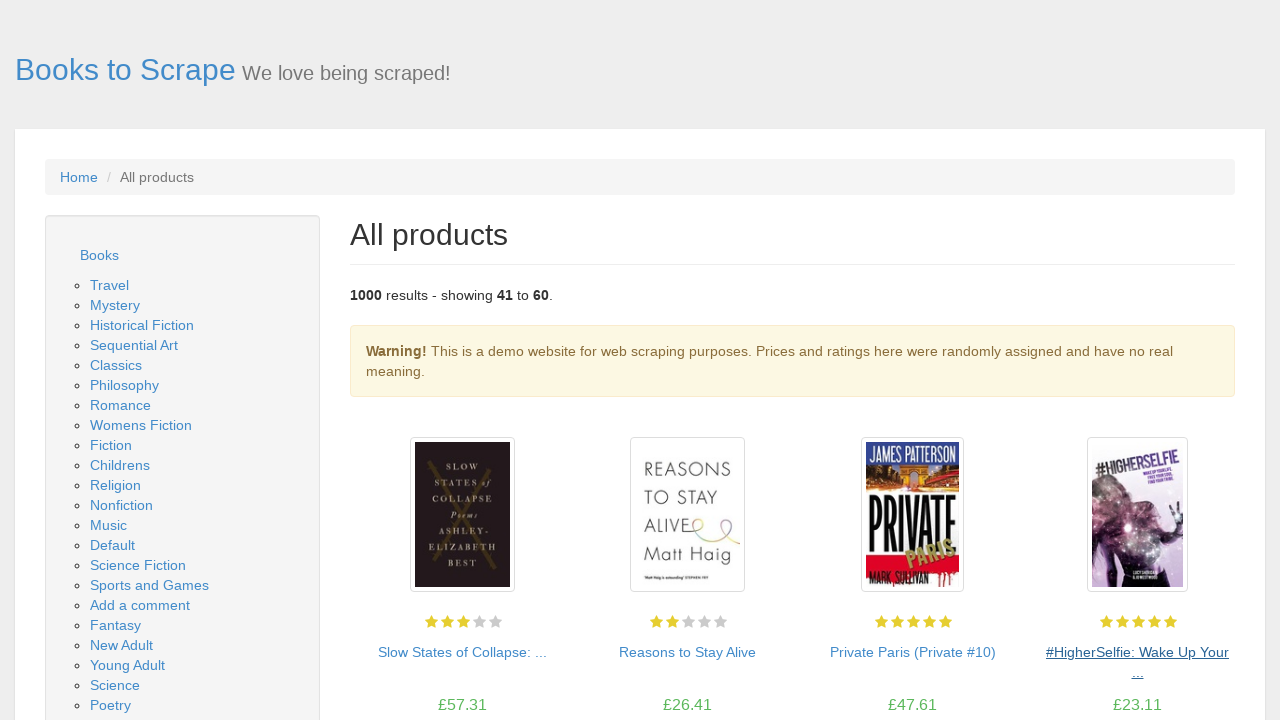

Page 3 book listings loaded and verified
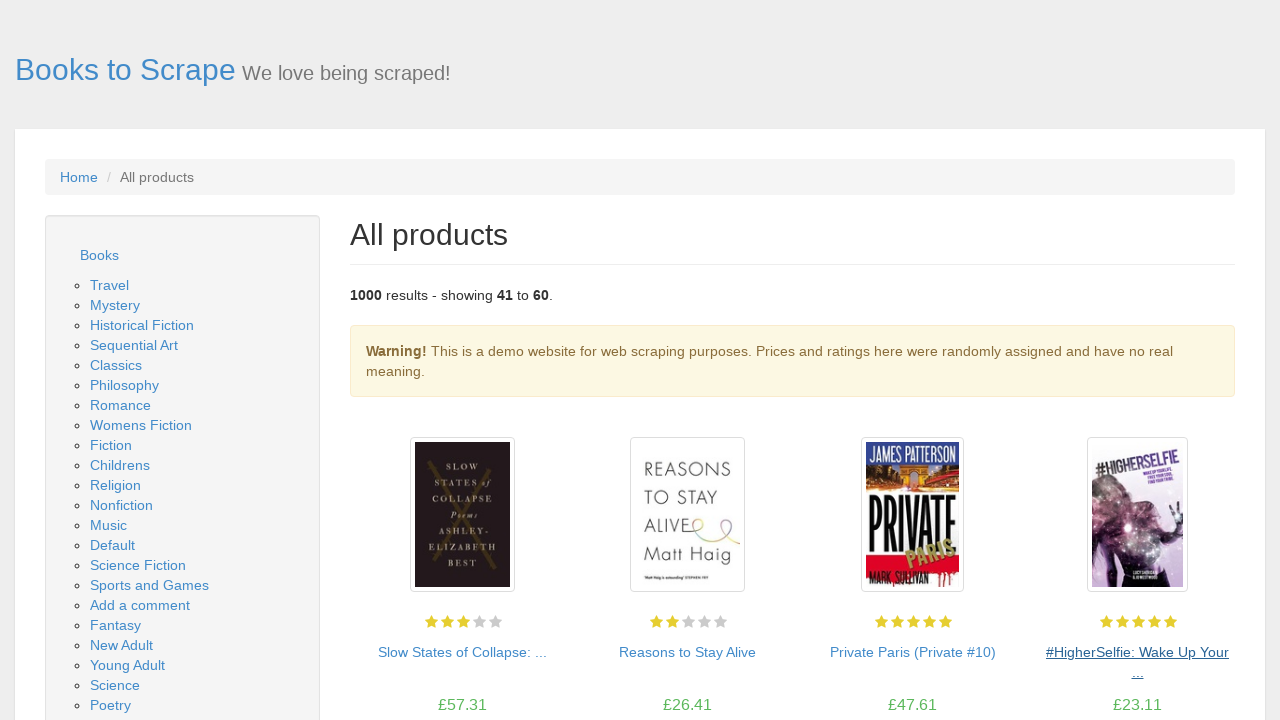

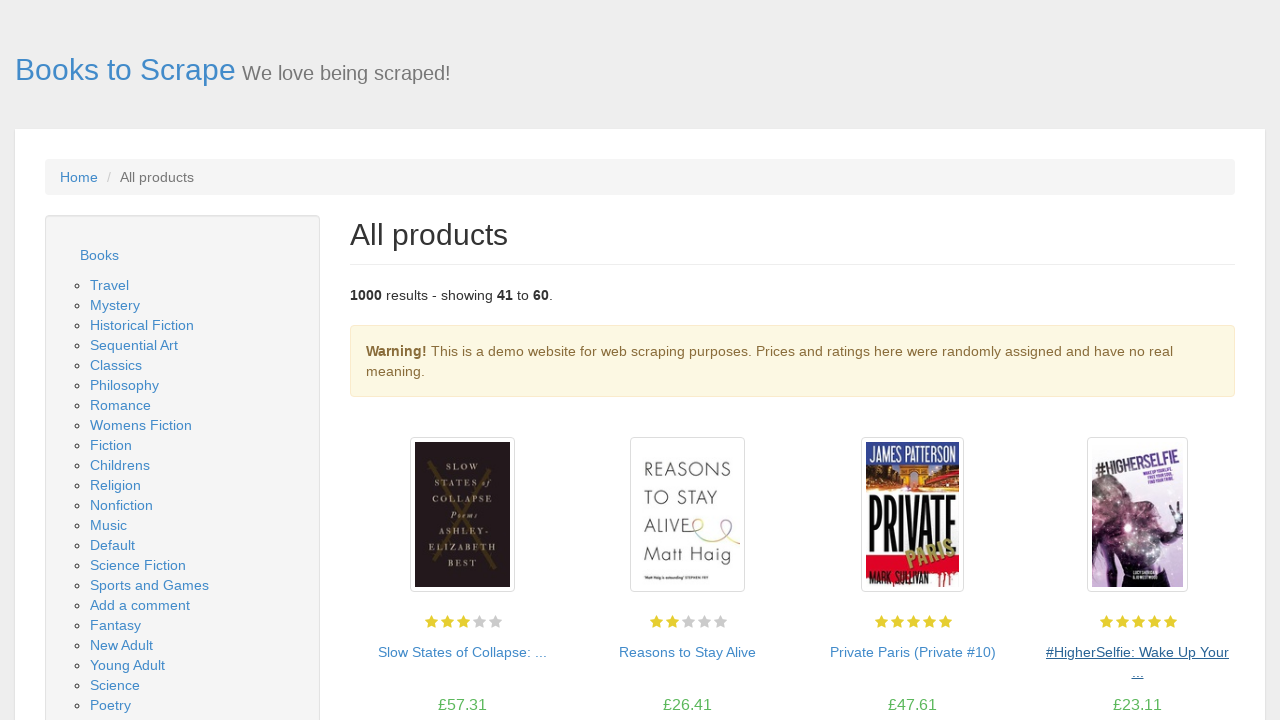